Tests a web form by entering text into a text box and clicking the submit button, then verifying a message appears.

Starting URL: https://www.selenium.dev/selenium/web/web-form.html

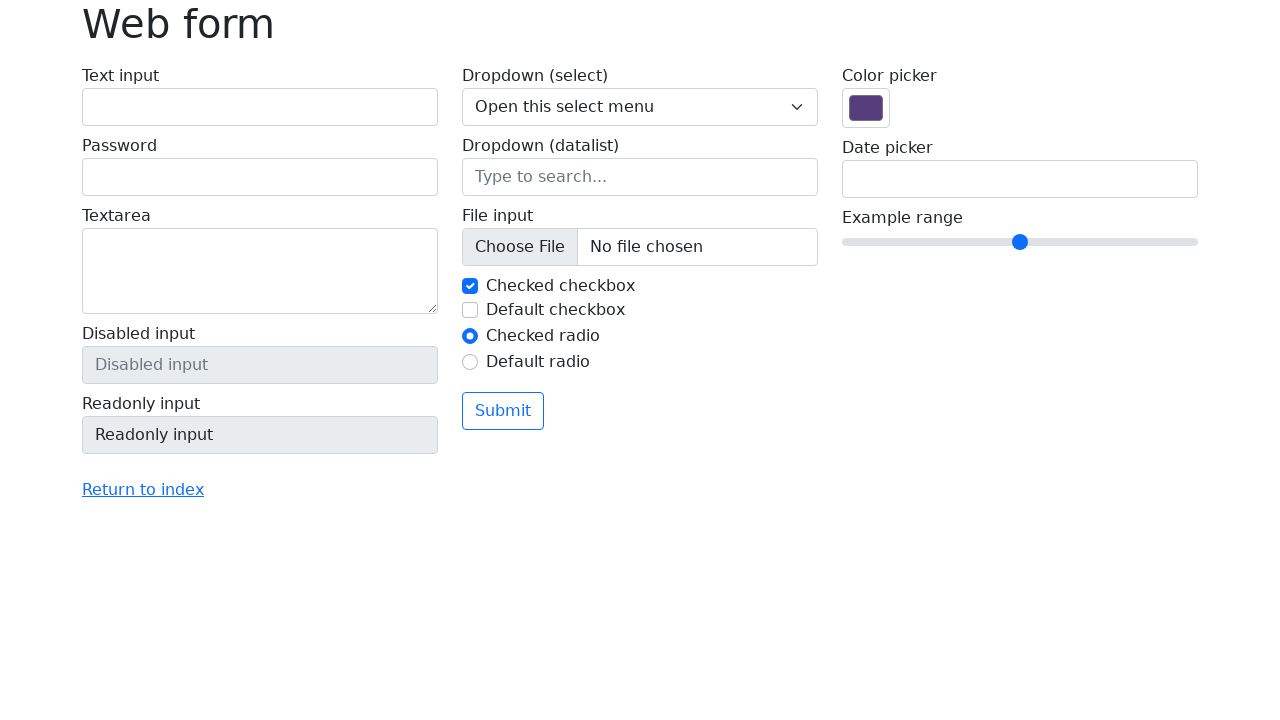

Filled text box with 'Selenium' on input[name='my-text']
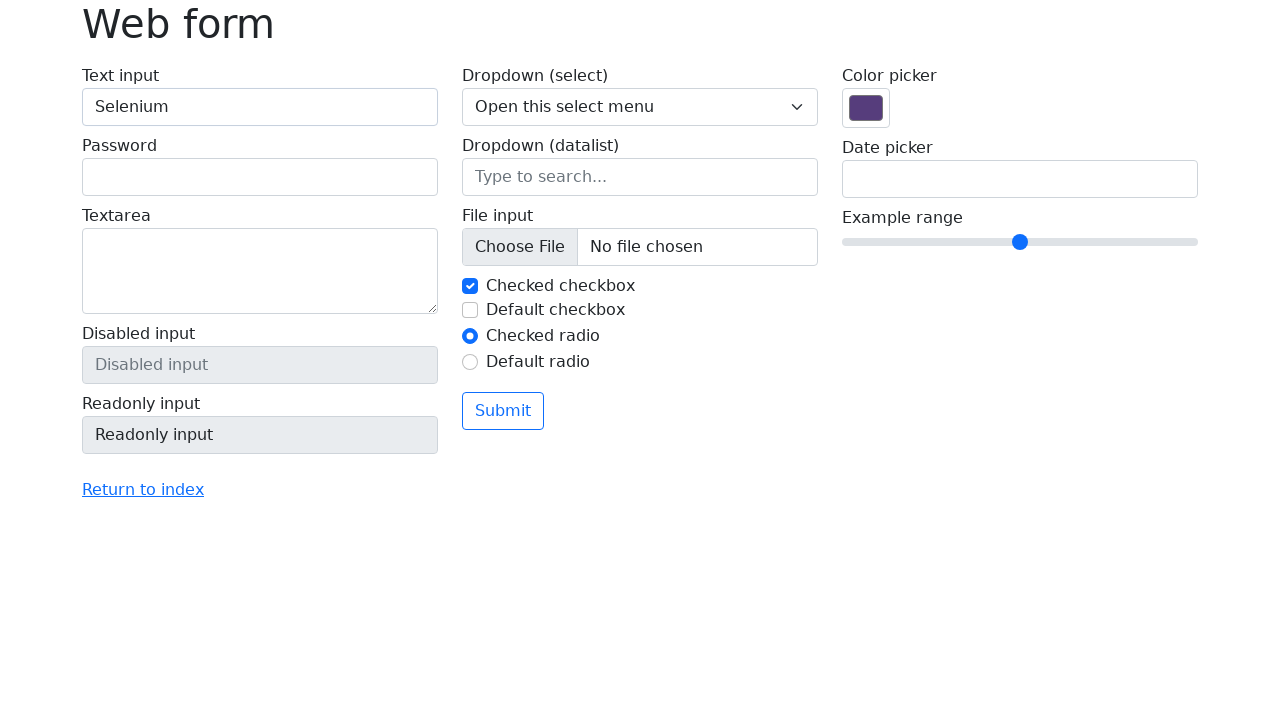

Clicked the submit button at (503, 411) on button
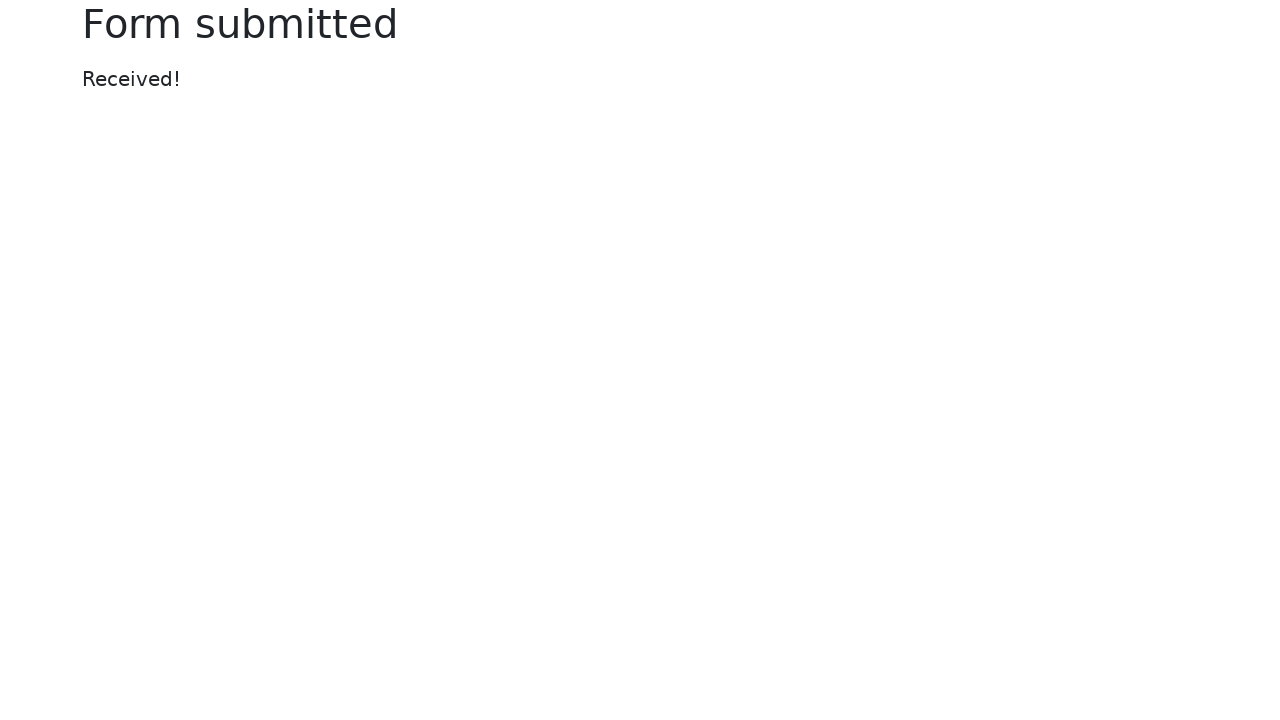

Success message appeared on the page
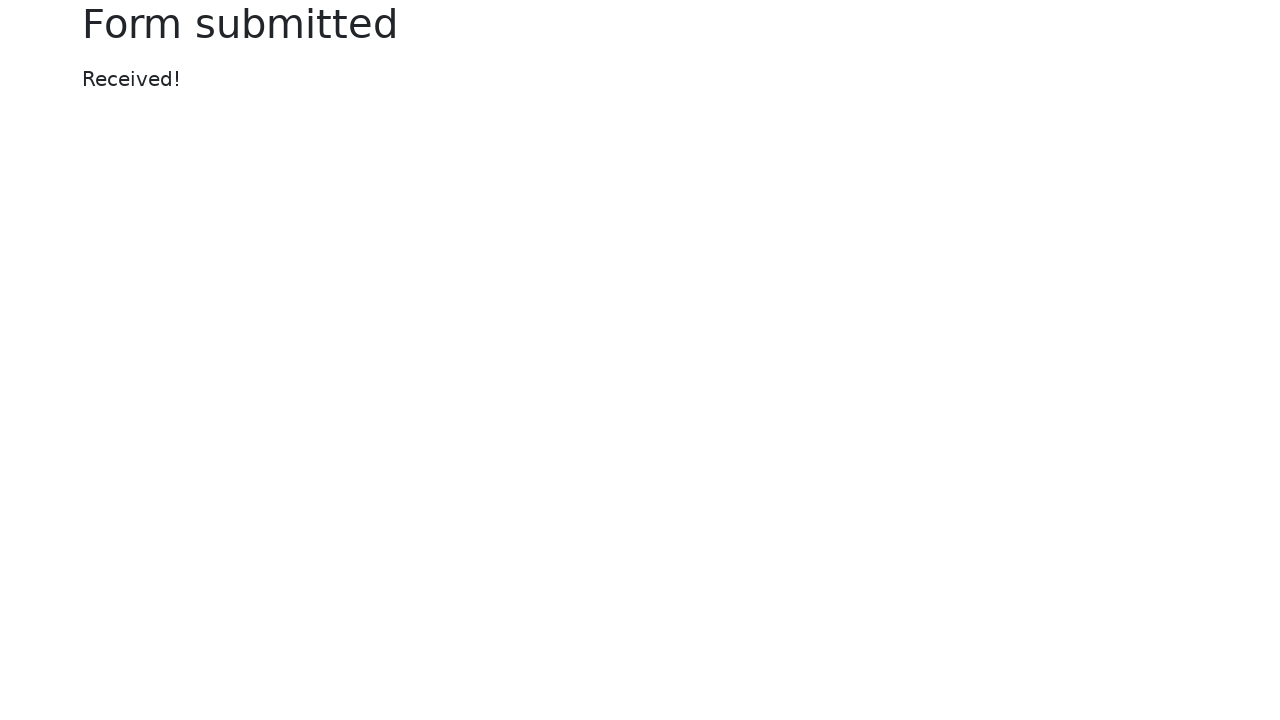

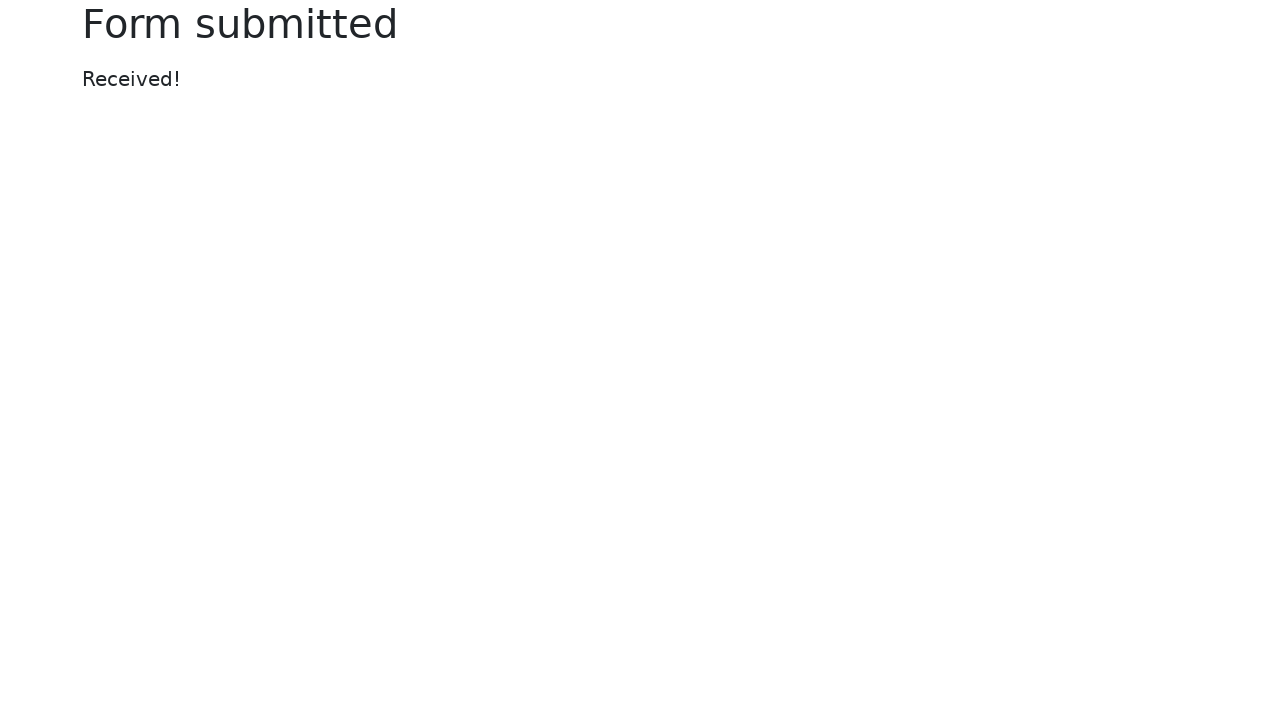